Tests element visibility by checking if various form elements are displayed and interacting with them

Starting URL: https://automationfc.github.io/basic-form/index.html

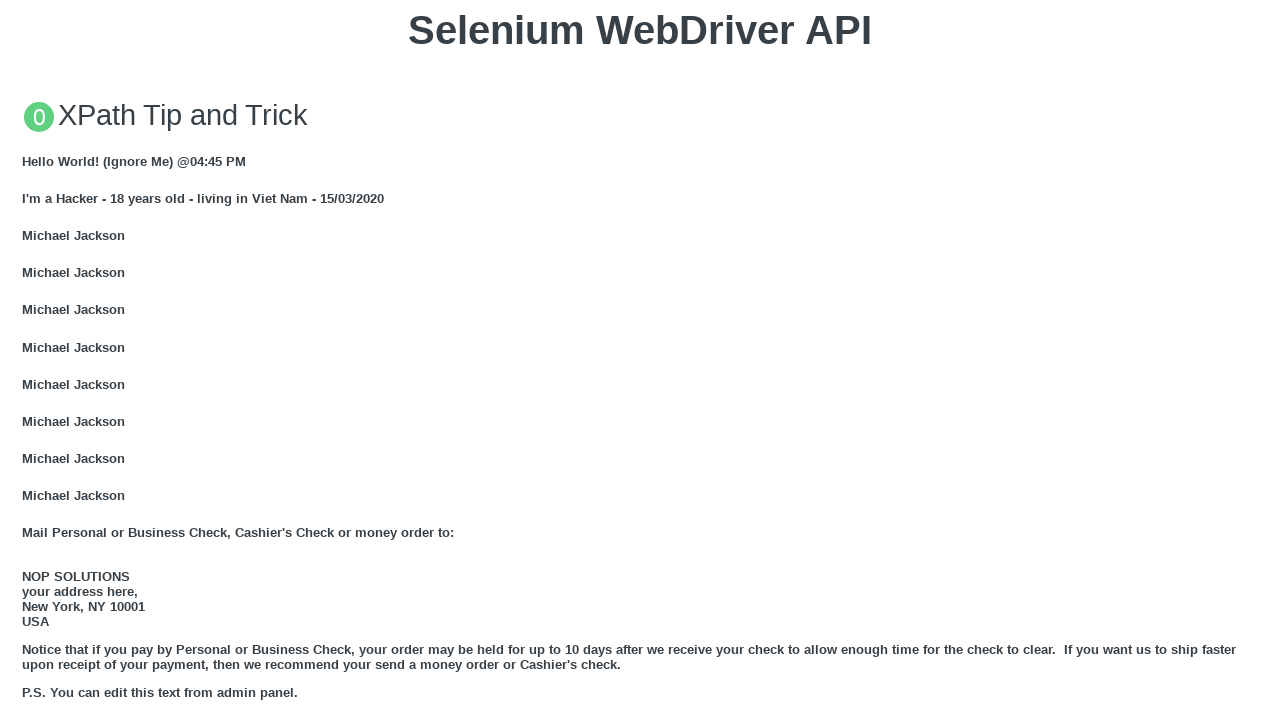

Email textbox is visible
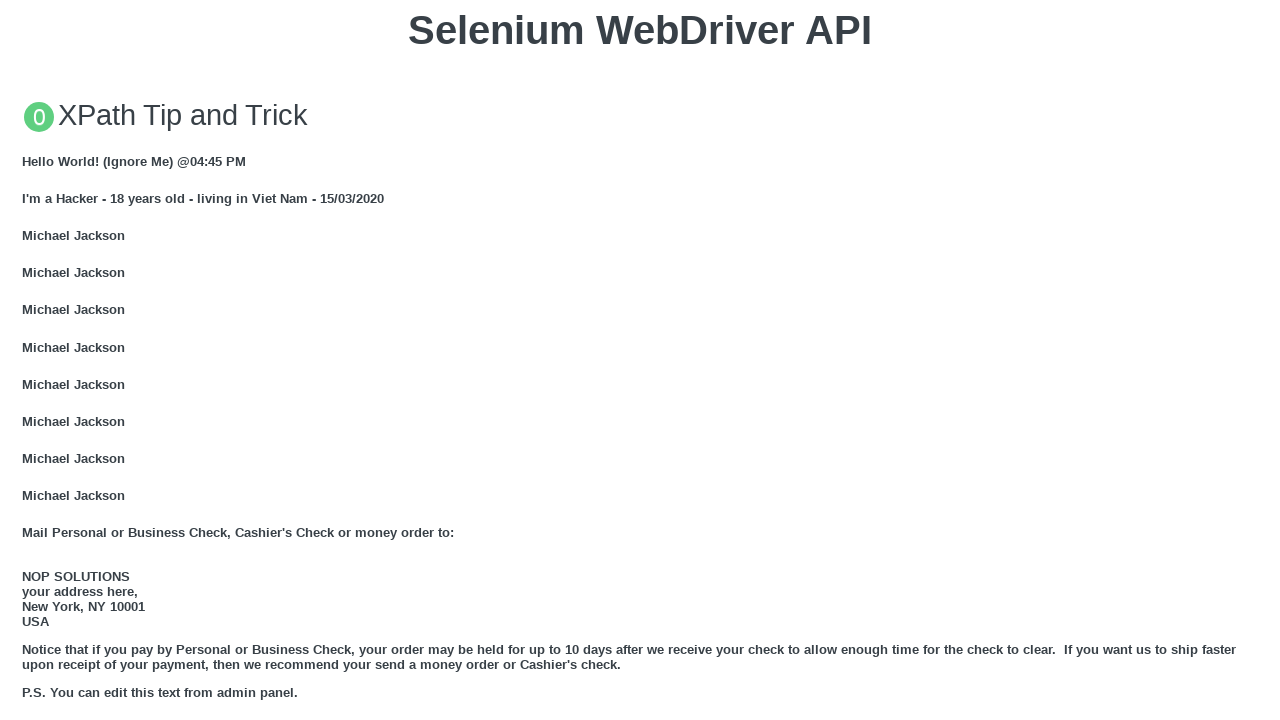

Filled email textbox with 'testuser123@example.com' on xpath=//input[@id='mail']
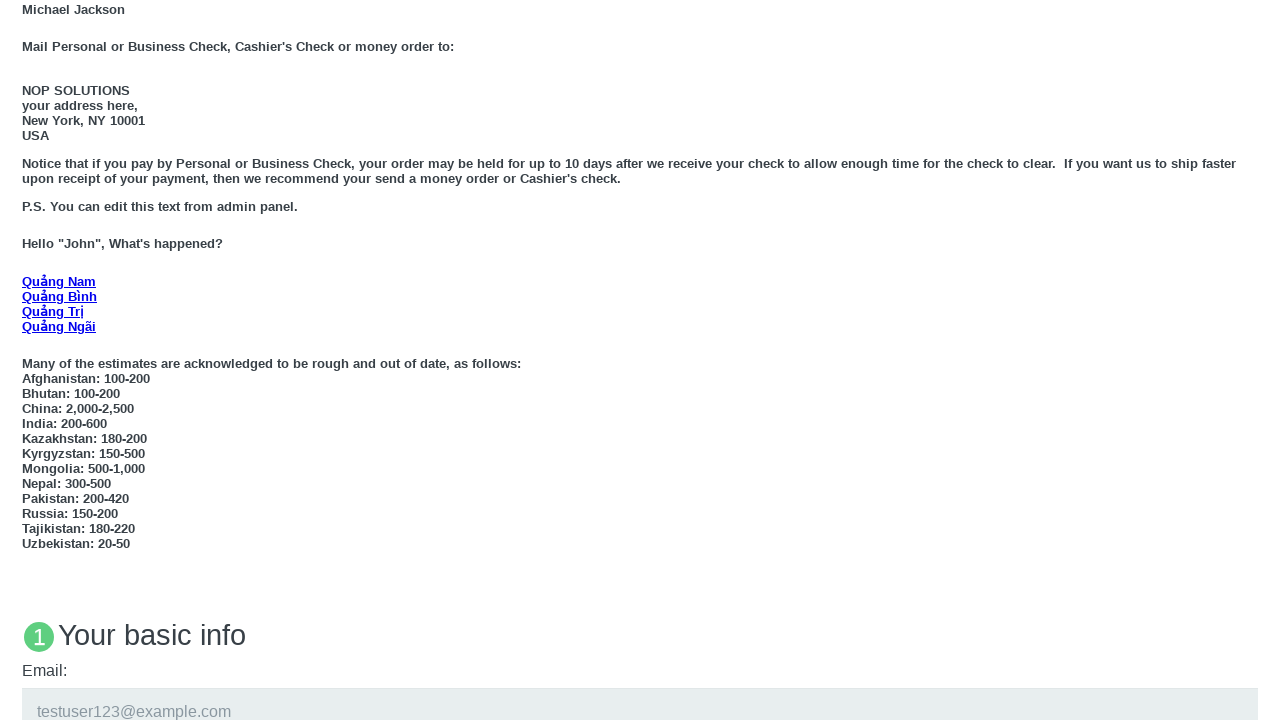

Education textarea is visible
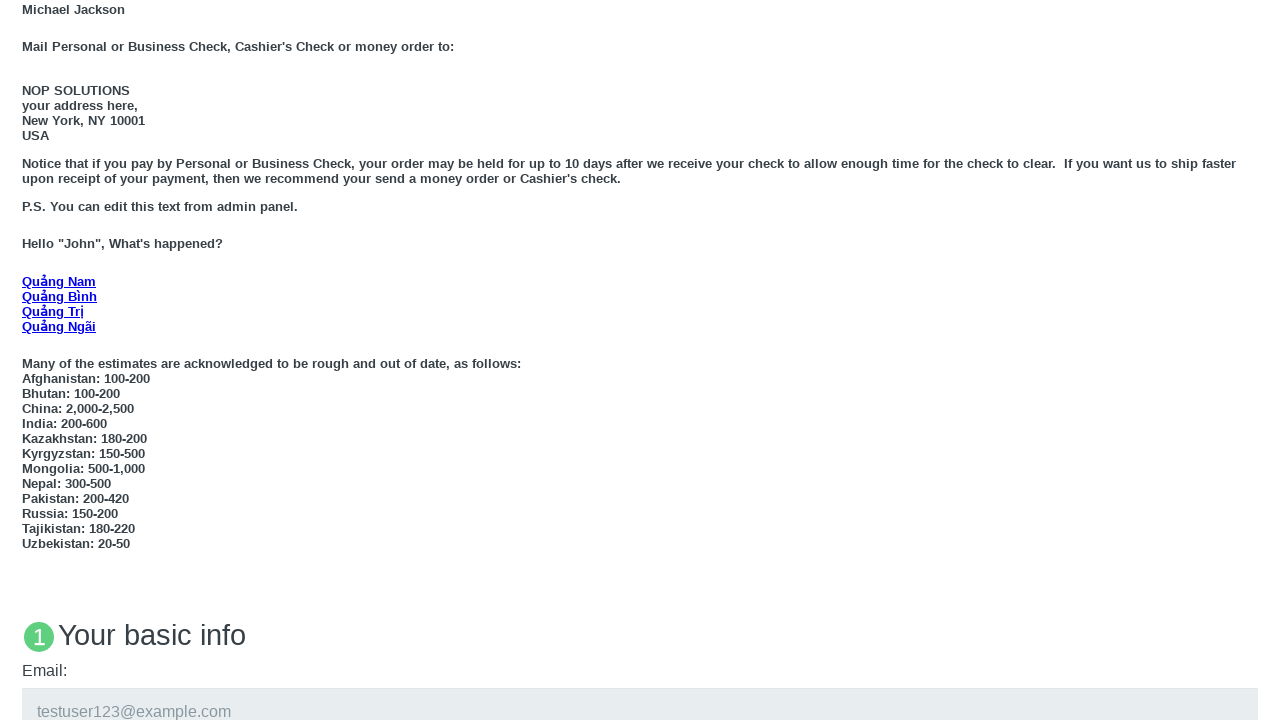

Filled education textarea with 'Computer Science Degree' on xpath=//textarea[@id='edu']
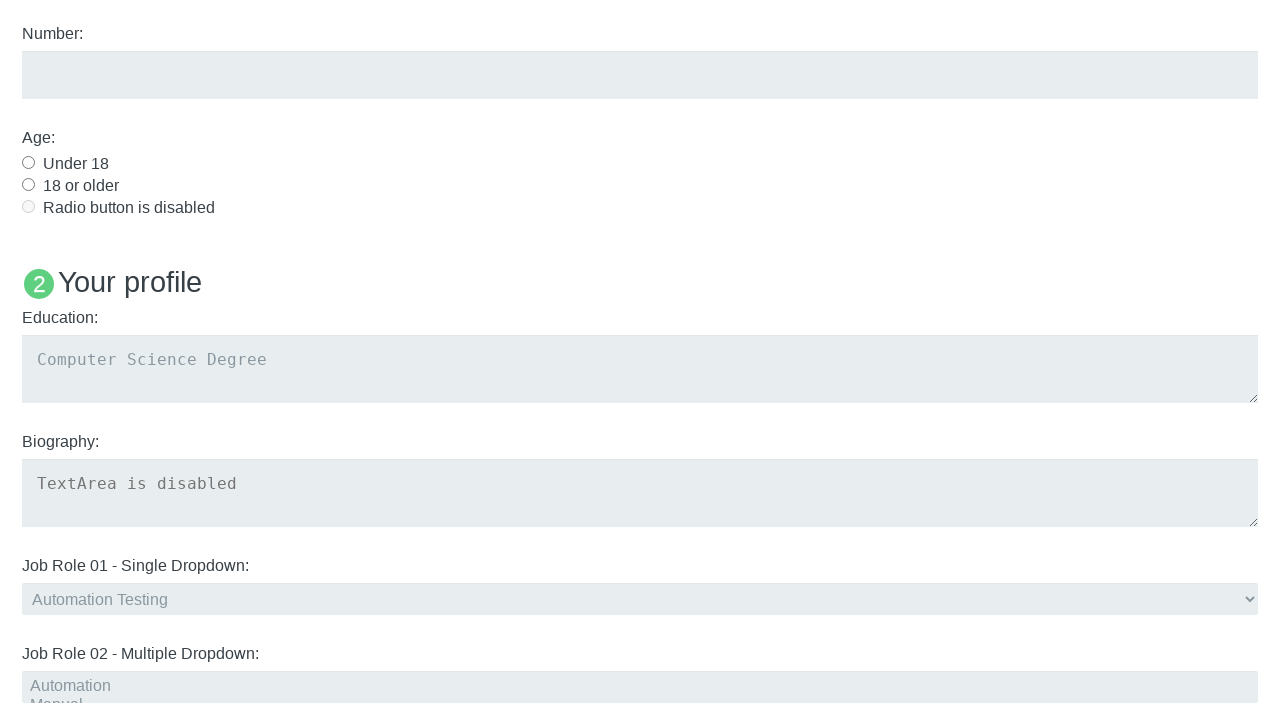

Under 18 radio button is visible
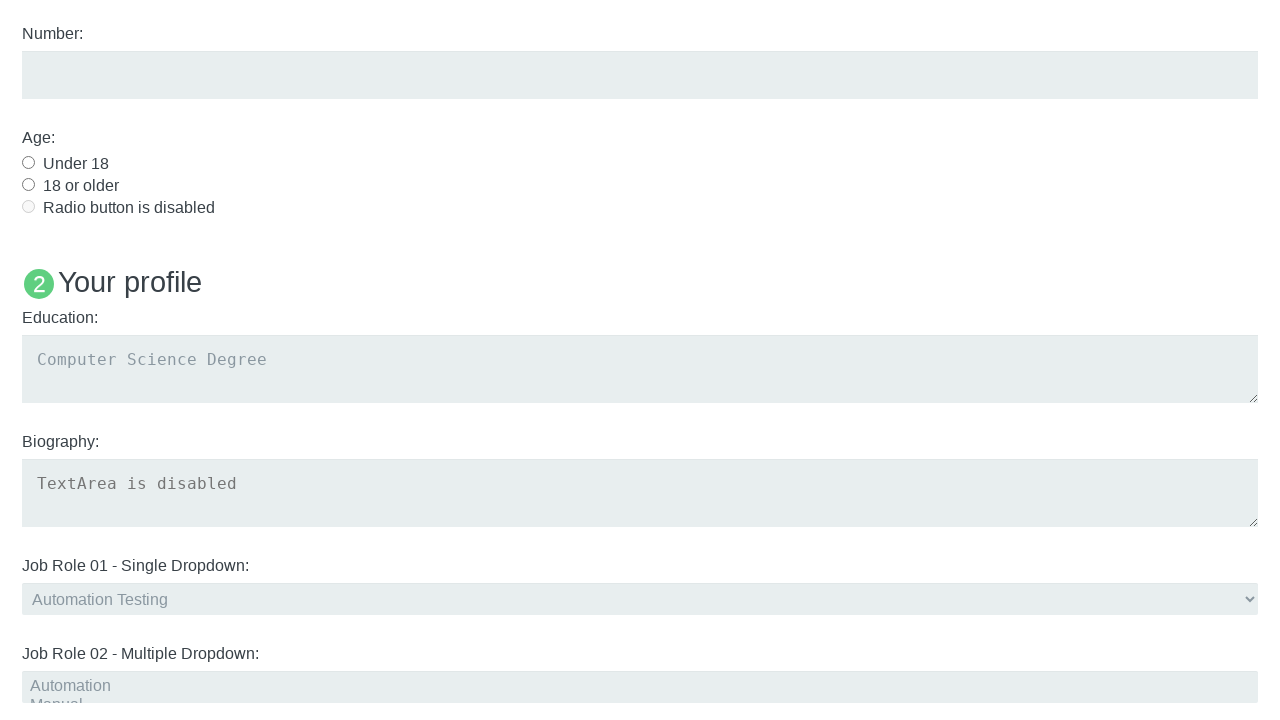

Clicked under 18 radio button at (28, 162) on xpath=//input[@id='under_18']
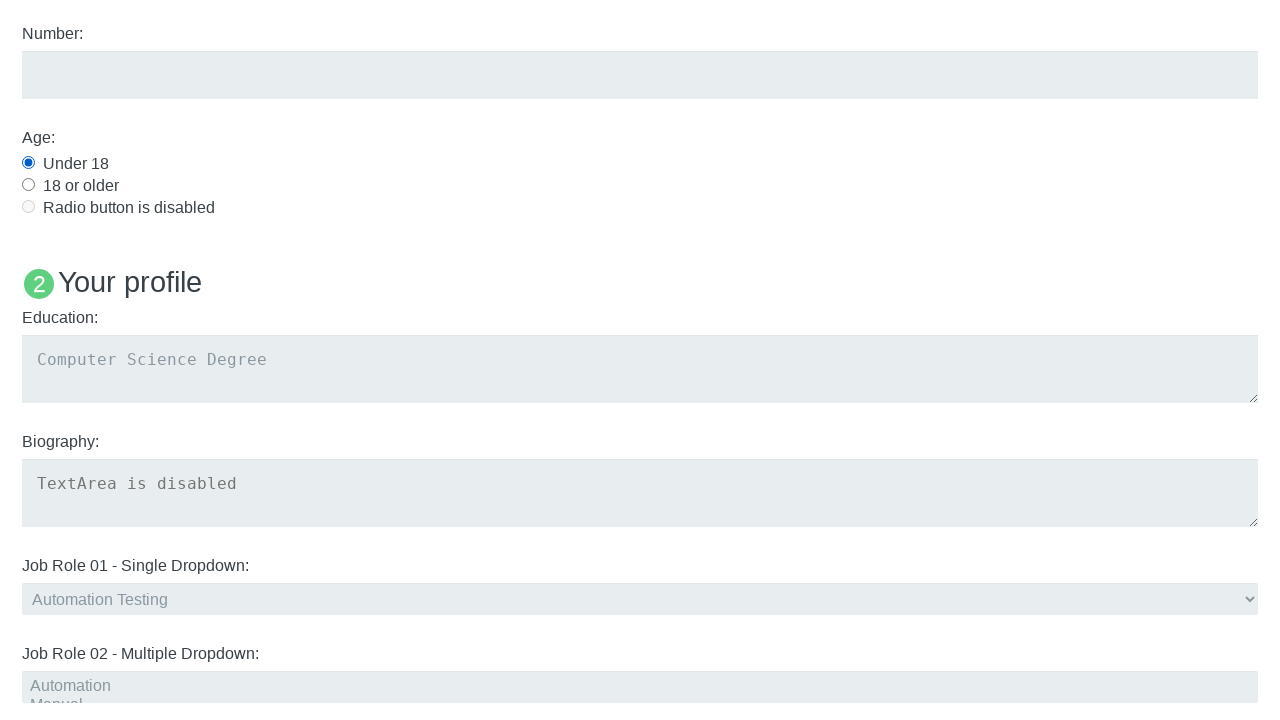

Checked visibility of h5 element with text 'Name: User5'
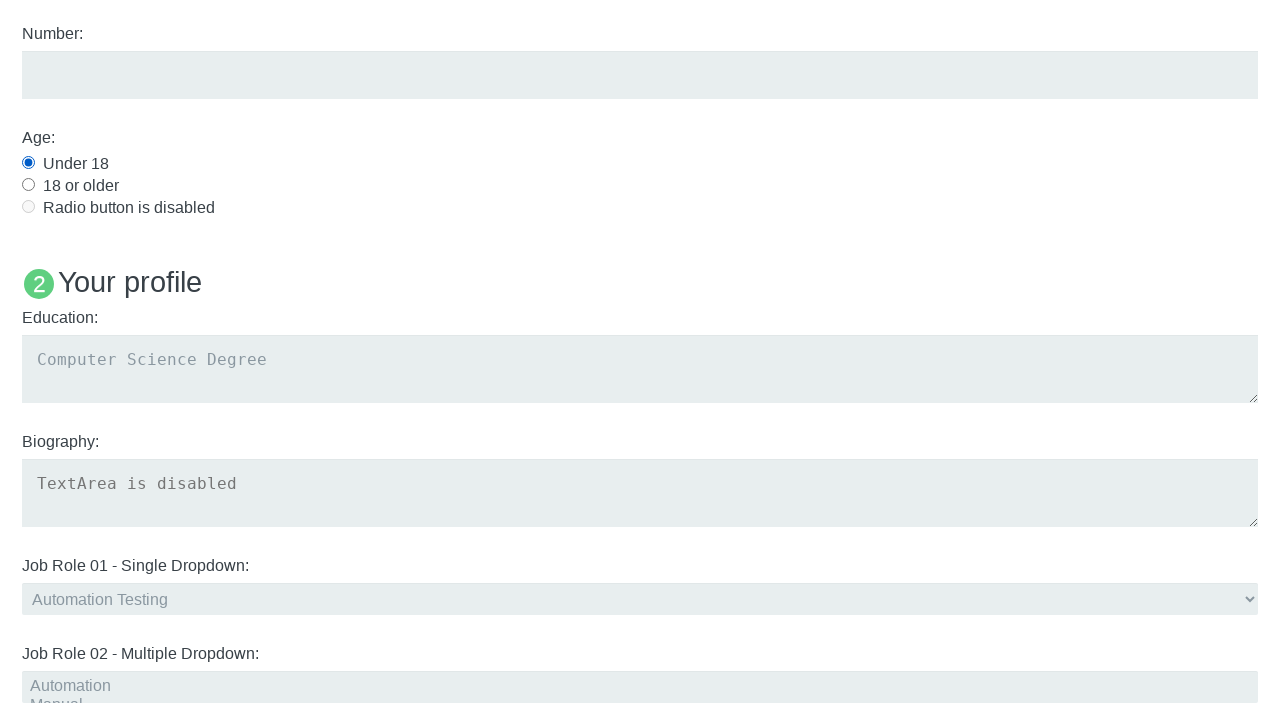

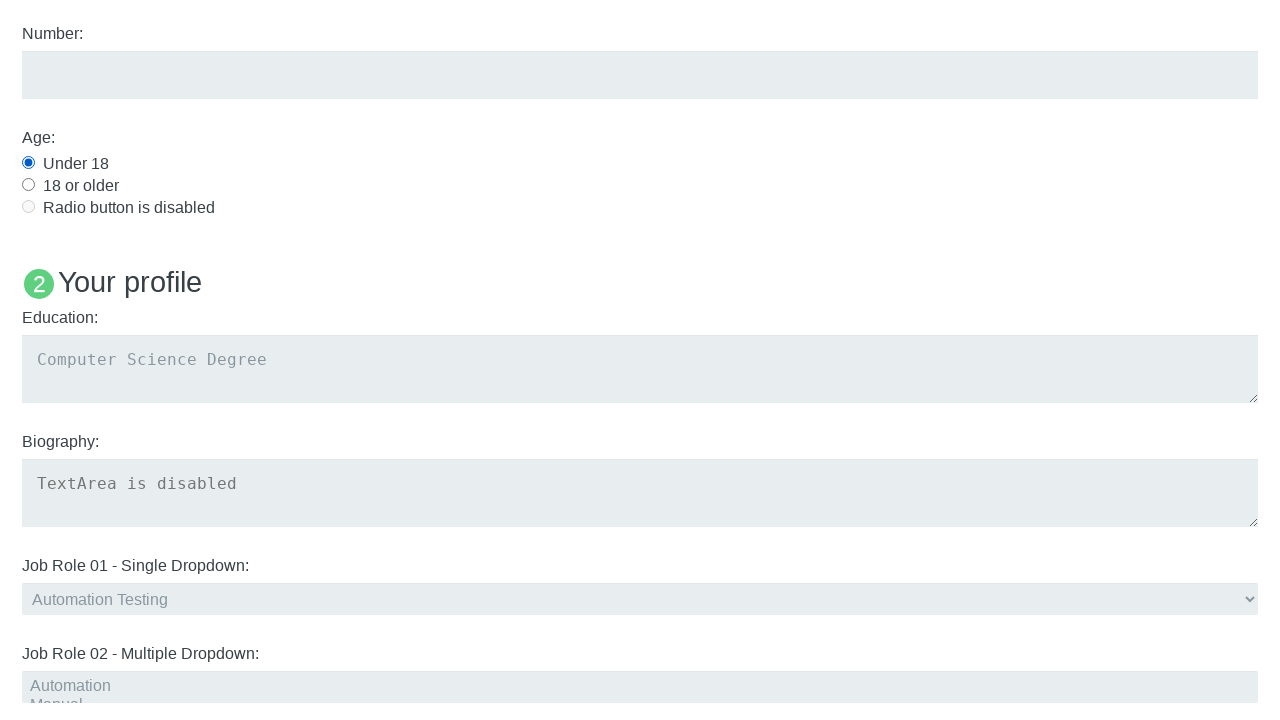